Tests that toggle-all checkbox updates state when individual items are completed or cleared

Starting URL: https://demo.playwright.dev/todomvc

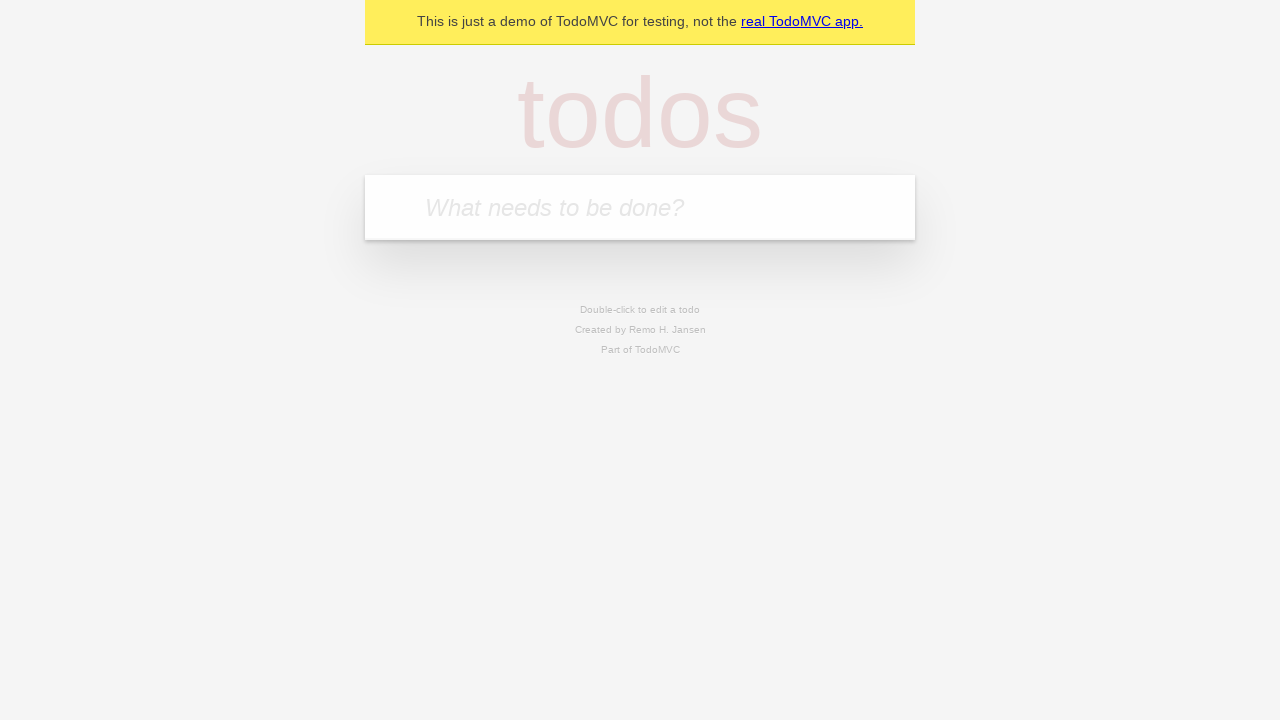

Filled new todo field with 'buy some cheese' on .new-todo
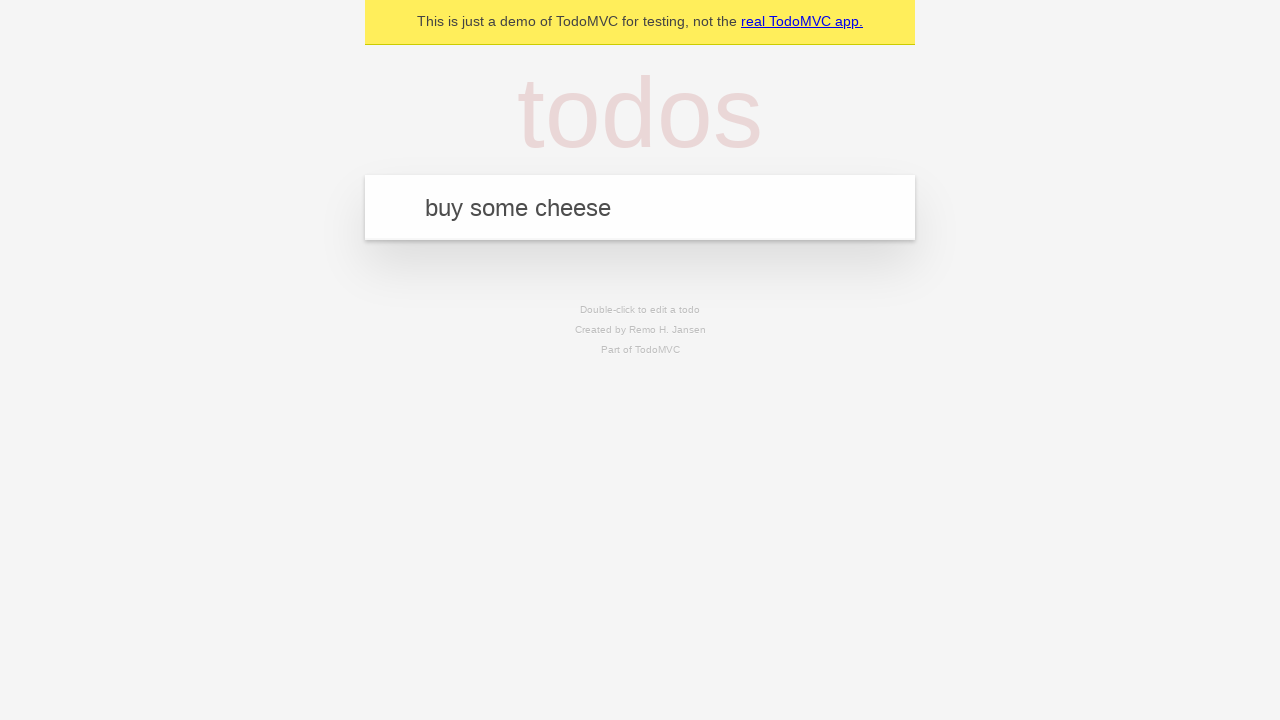

Pressed Enter to add first todo on .new-todo
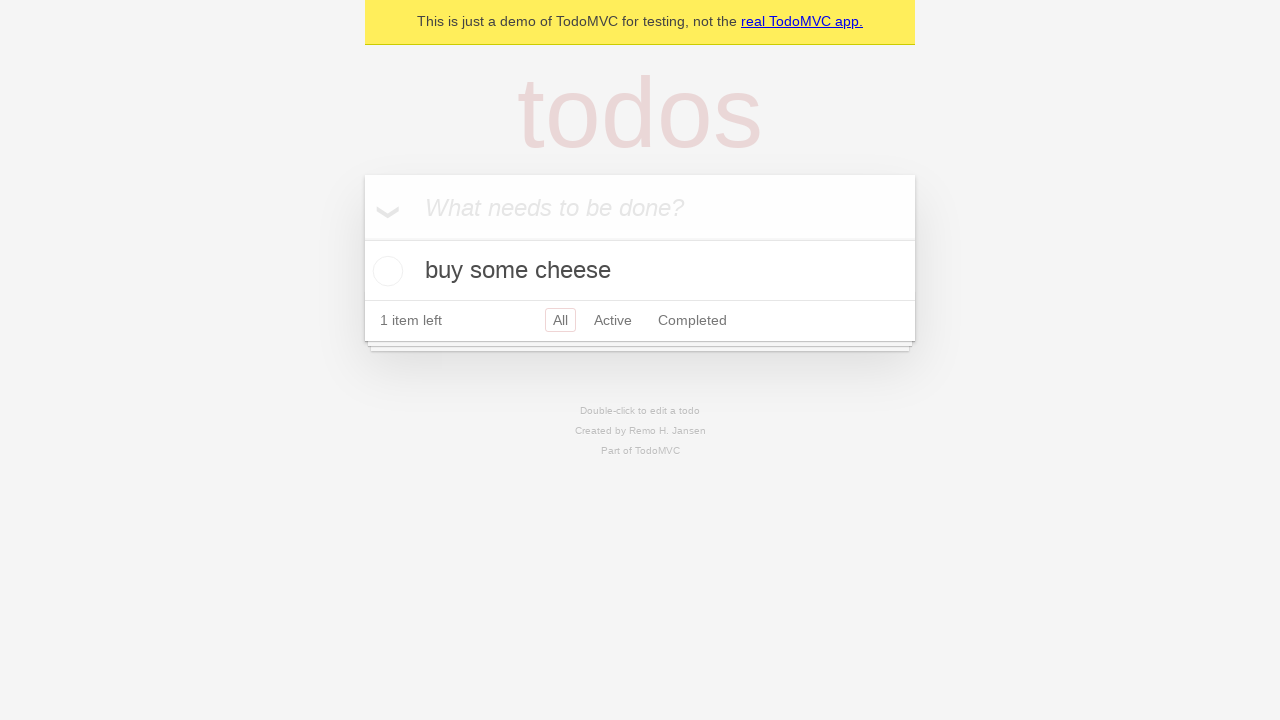

Filled new todo field with 'feed the cat' on .new-todo
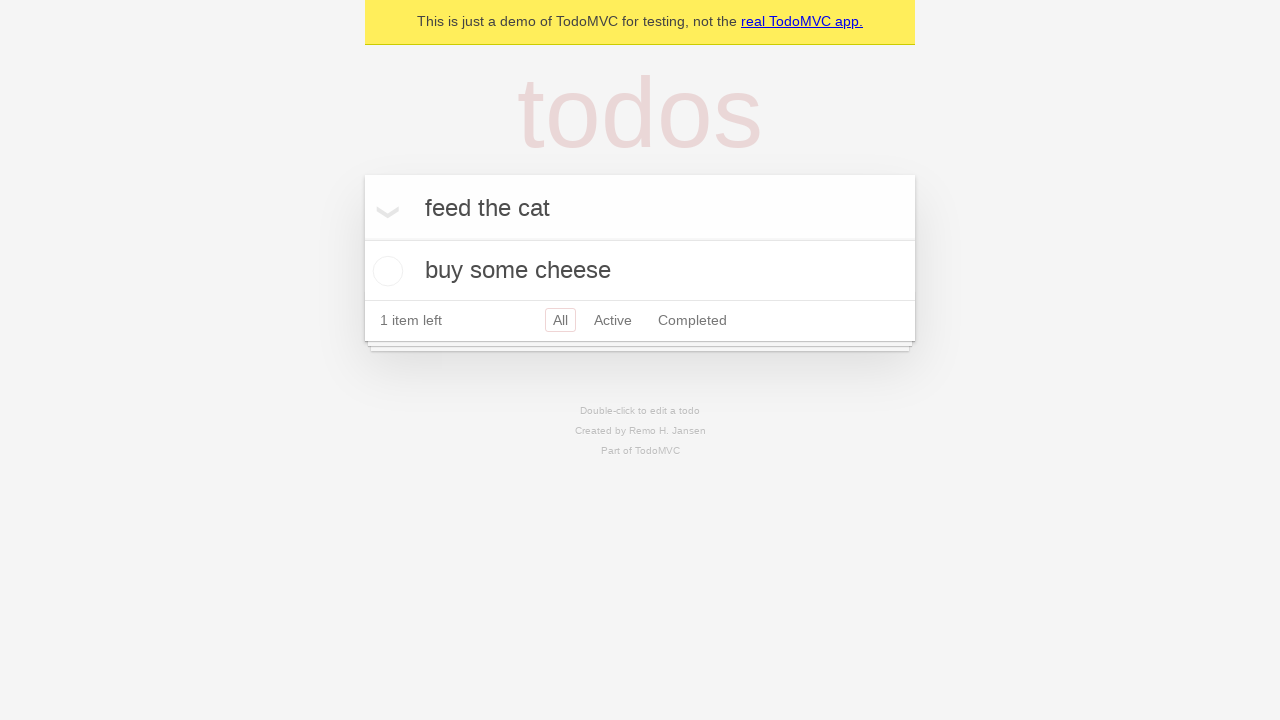

Pressed Enter to add second todo on .new-todo
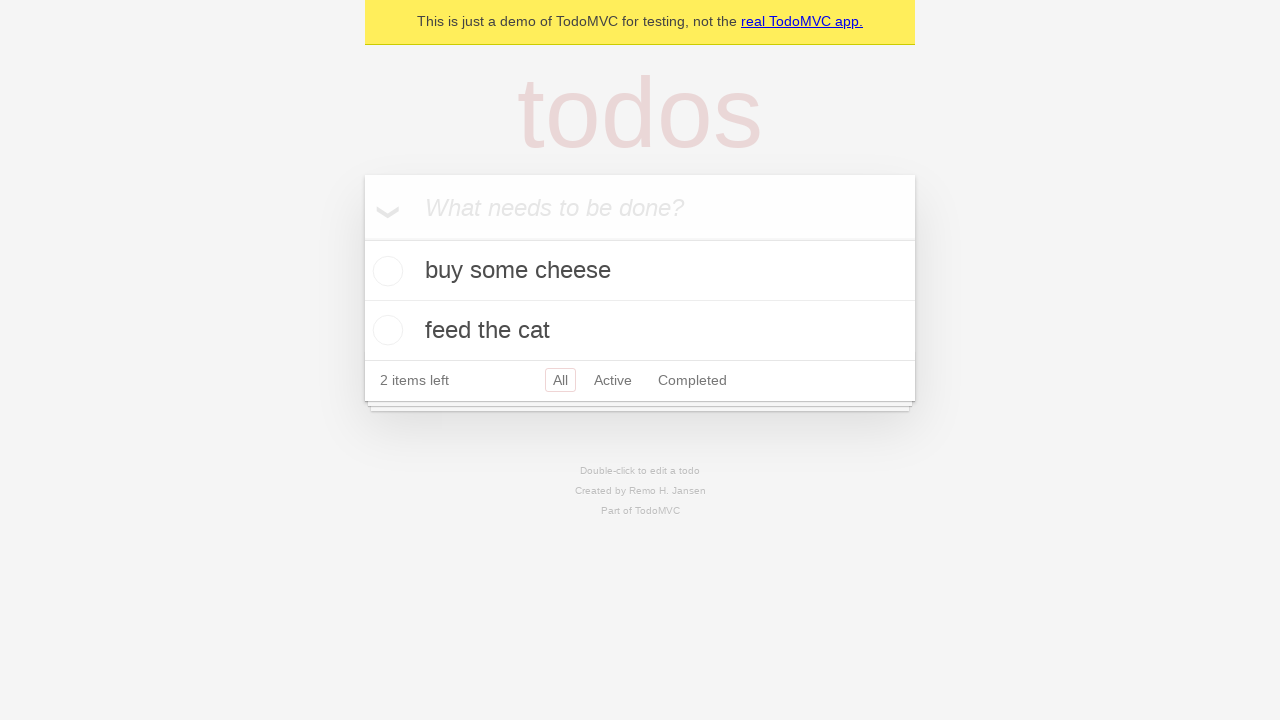

Filled new todo field with 'book a doctors appointment' on .new-todo
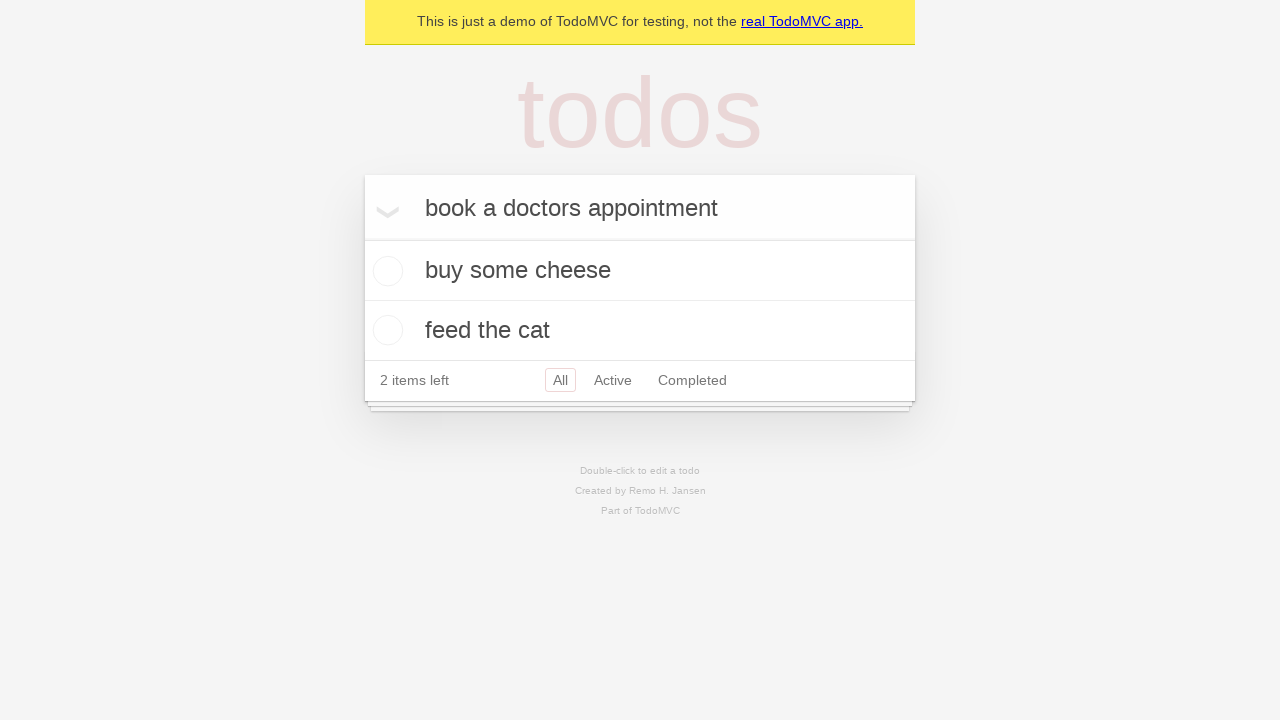

Pressed Enter to add third todo on .new-todo
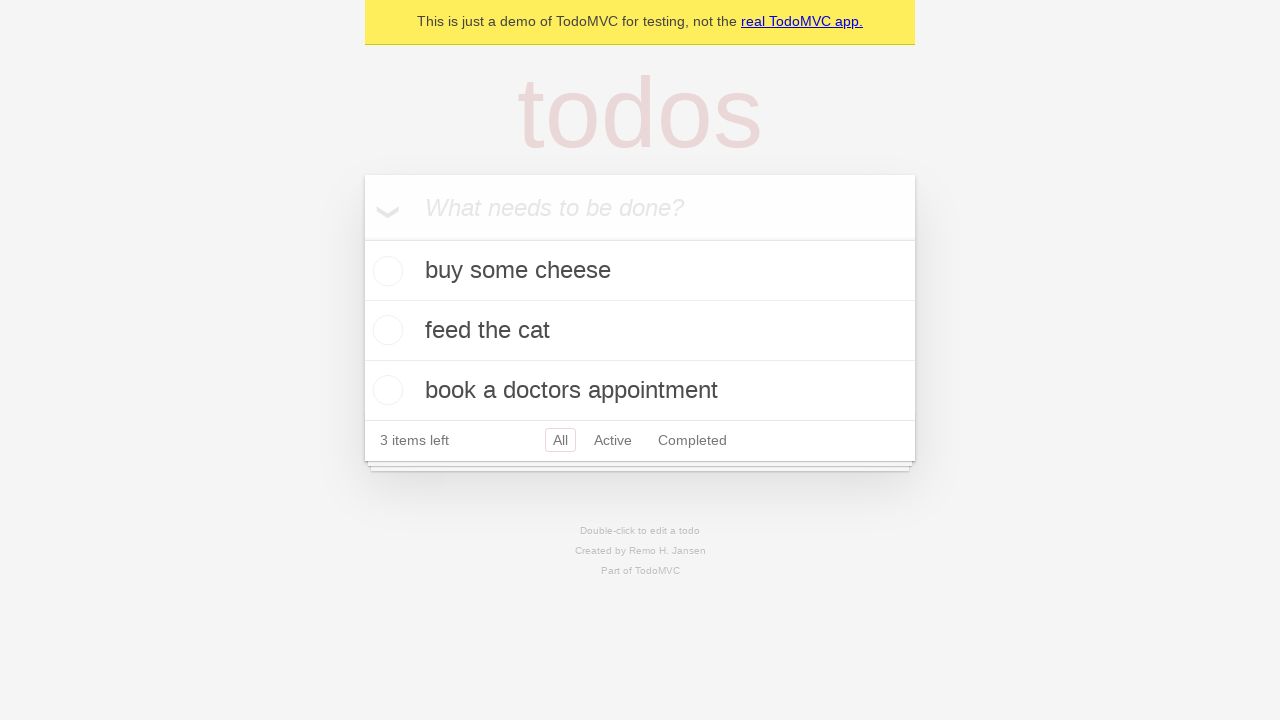

Waited for all 3 todo items to load
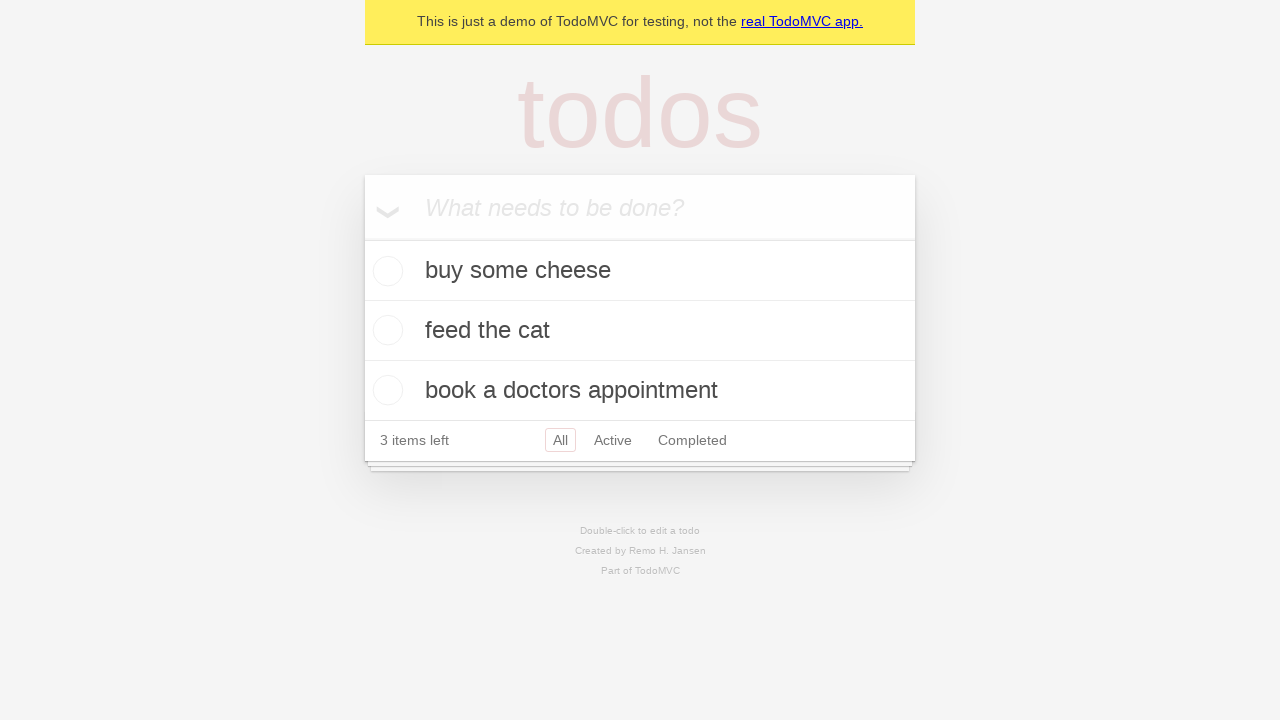

Checked toggle-all checkbox to mark all todos as complete at (362, 238) on .toggle-all
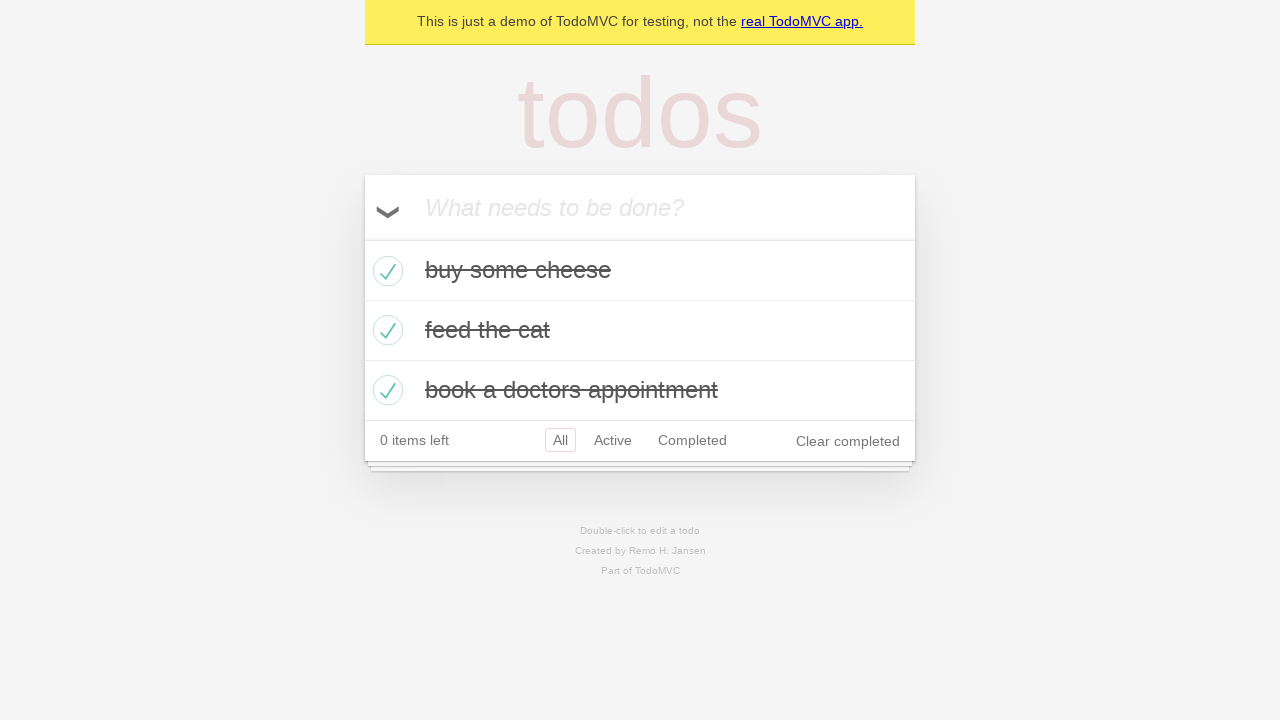

Unchecked the first todo item at (385, 271) on .todo-list li >> nth=0 >> .toggle
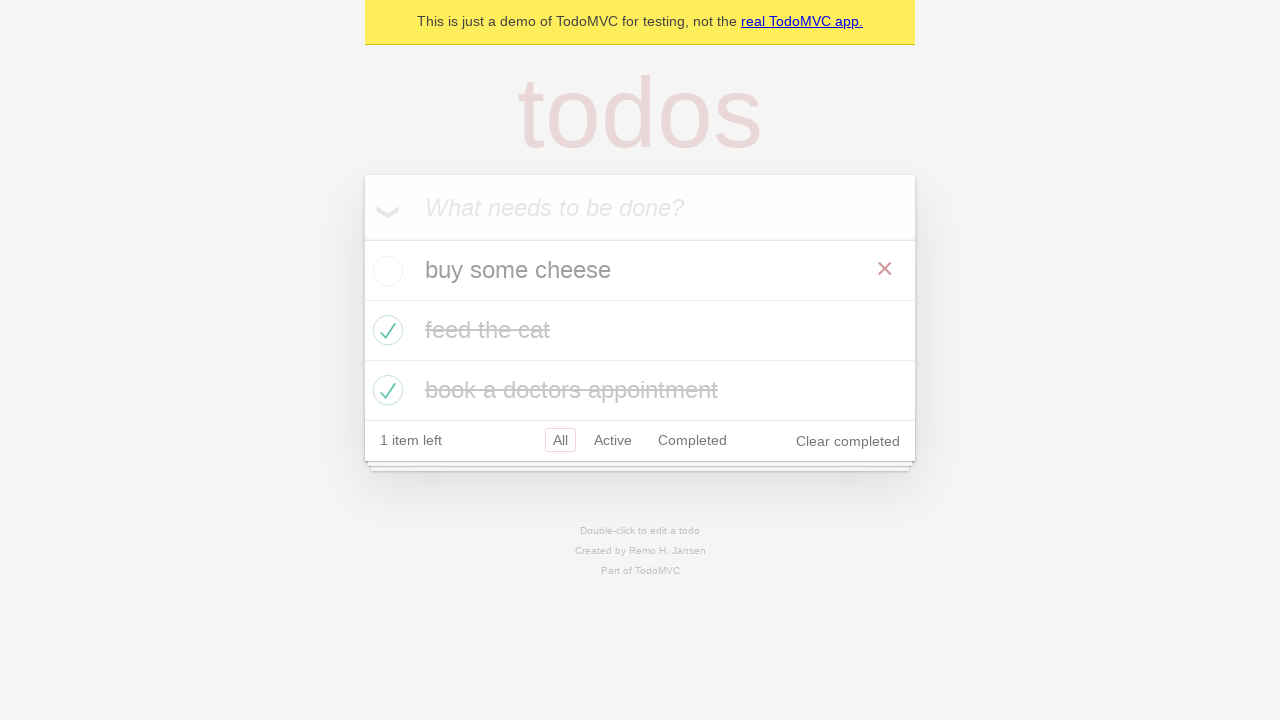

Checked the first todo item again at (385, 271) on .todo-list li >> nth=0 >> .toggle
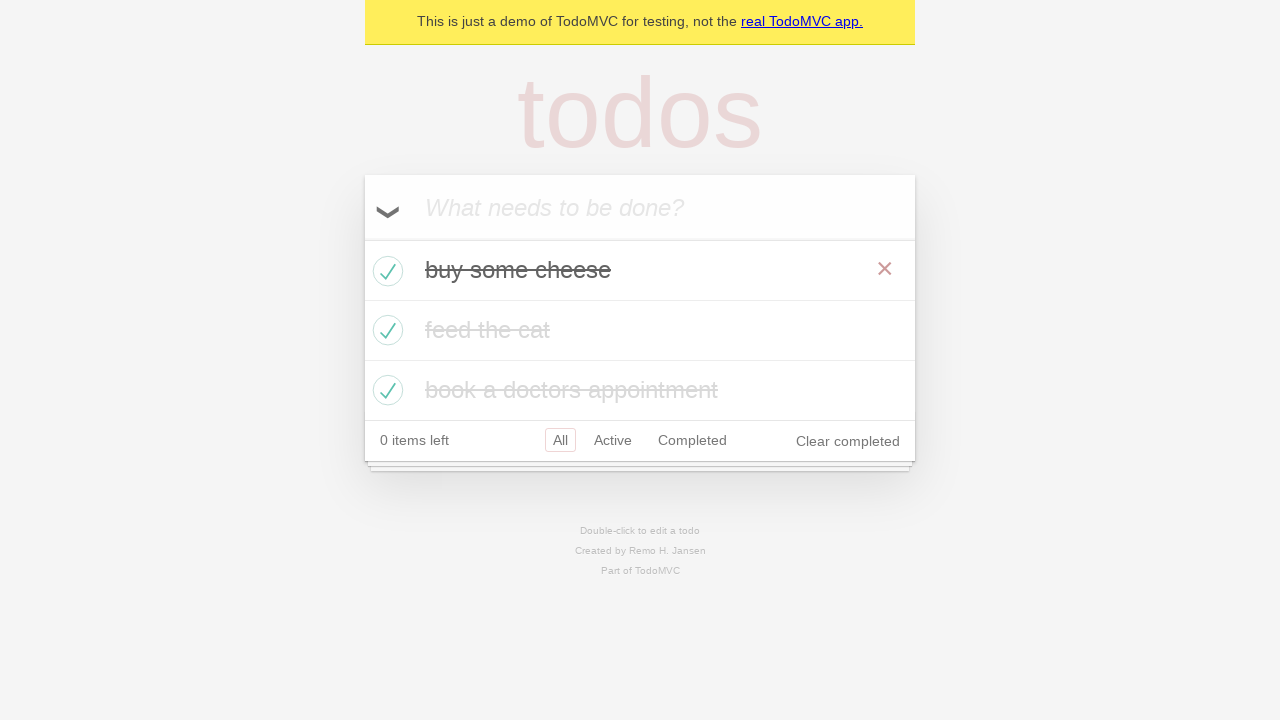

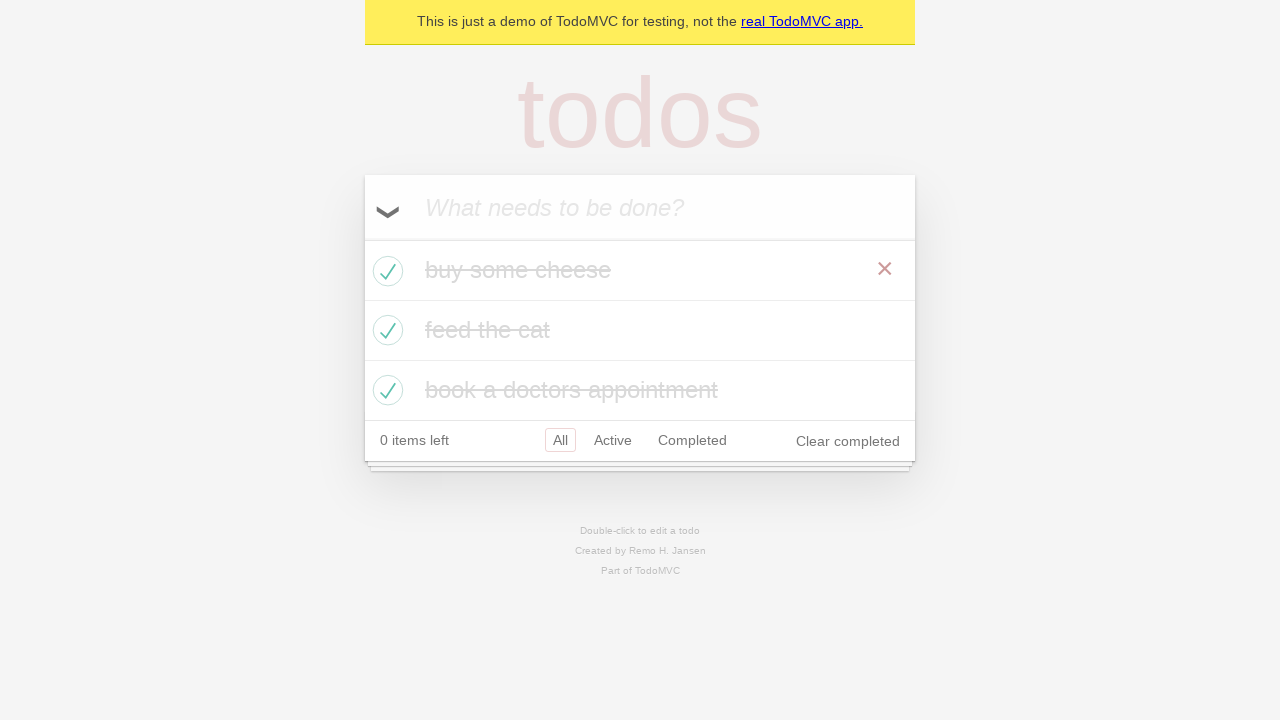